Tests table filtering functionality by entering "rice" in the search field and verifying that the table rows are filtered correctly

Starting URL: https://rahulshettyacademy.com/seleniumPractise/#/offers

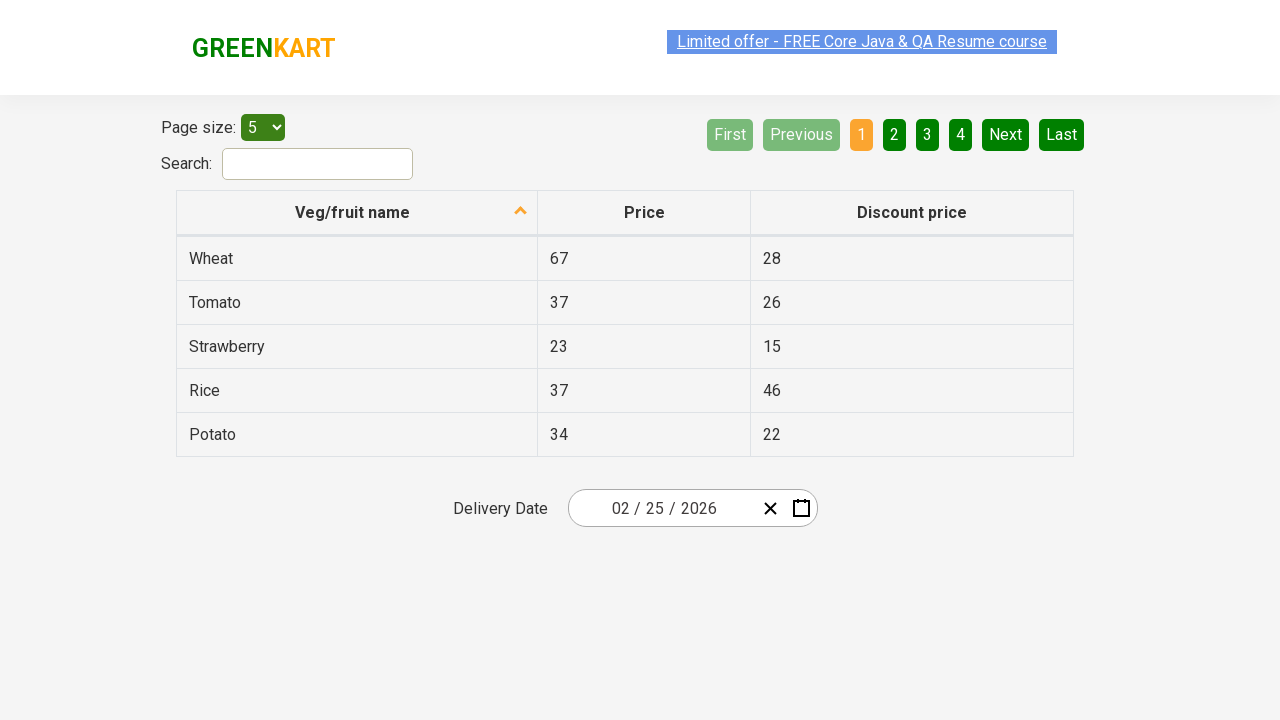

Entered 'rice' in the search field to filter table on #search-field
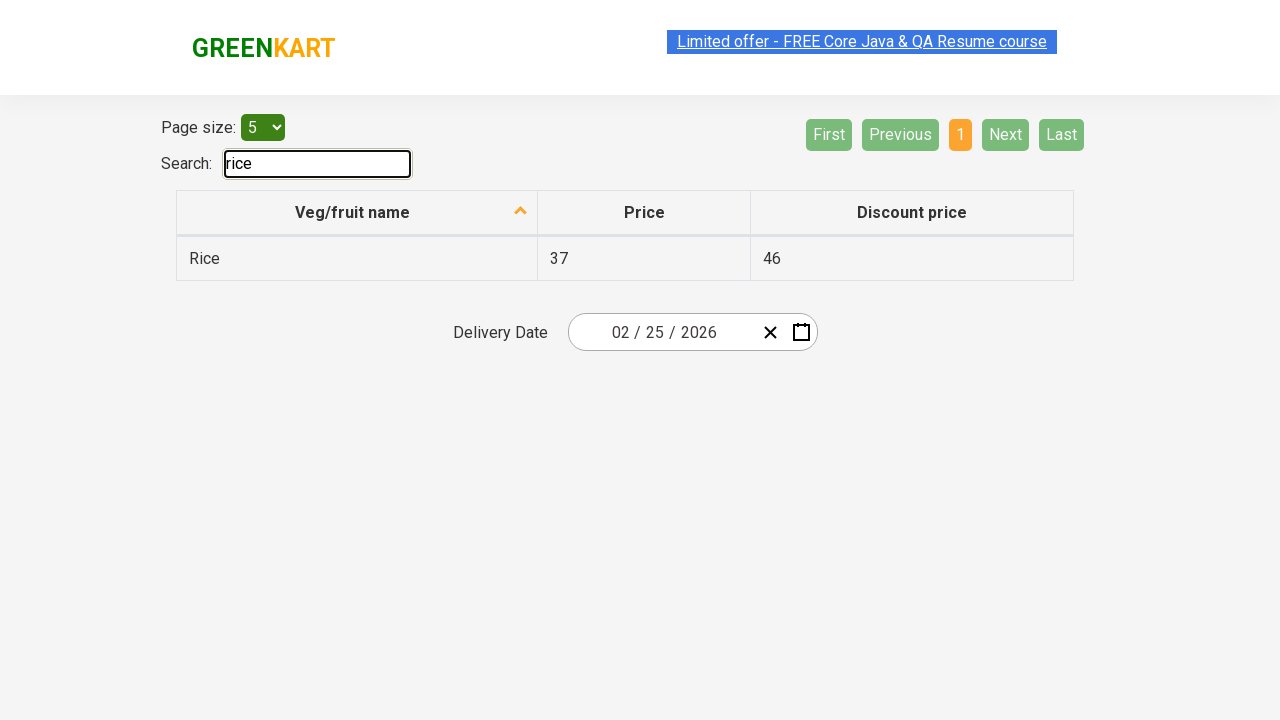

Waited 1000ms for table filtering to complete
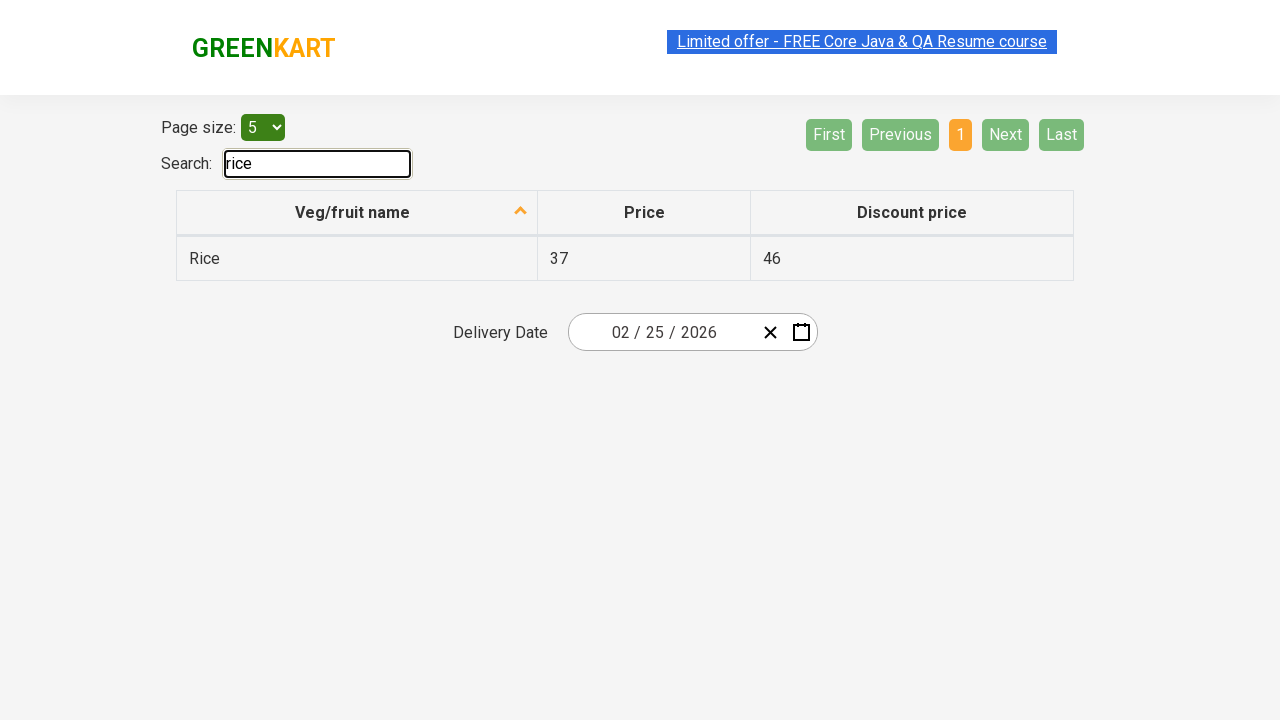

Retrieved all filtered table rows
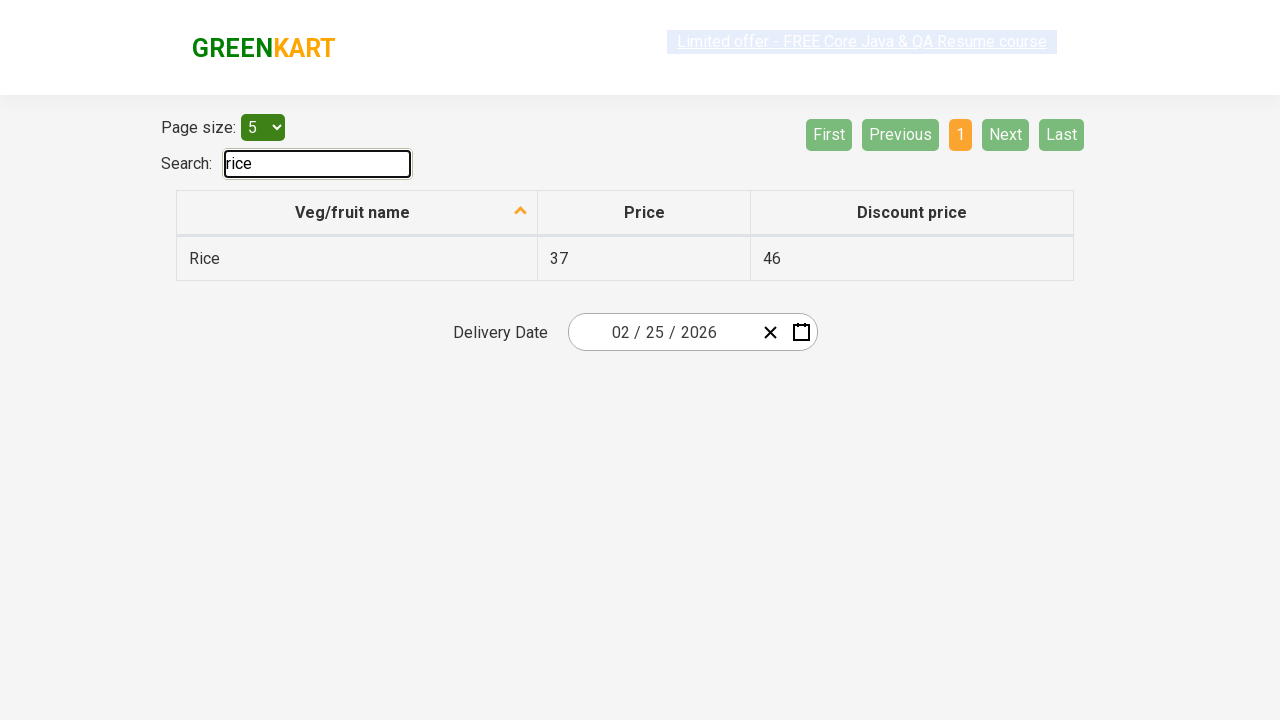

Verified row contains 'rice': Rice
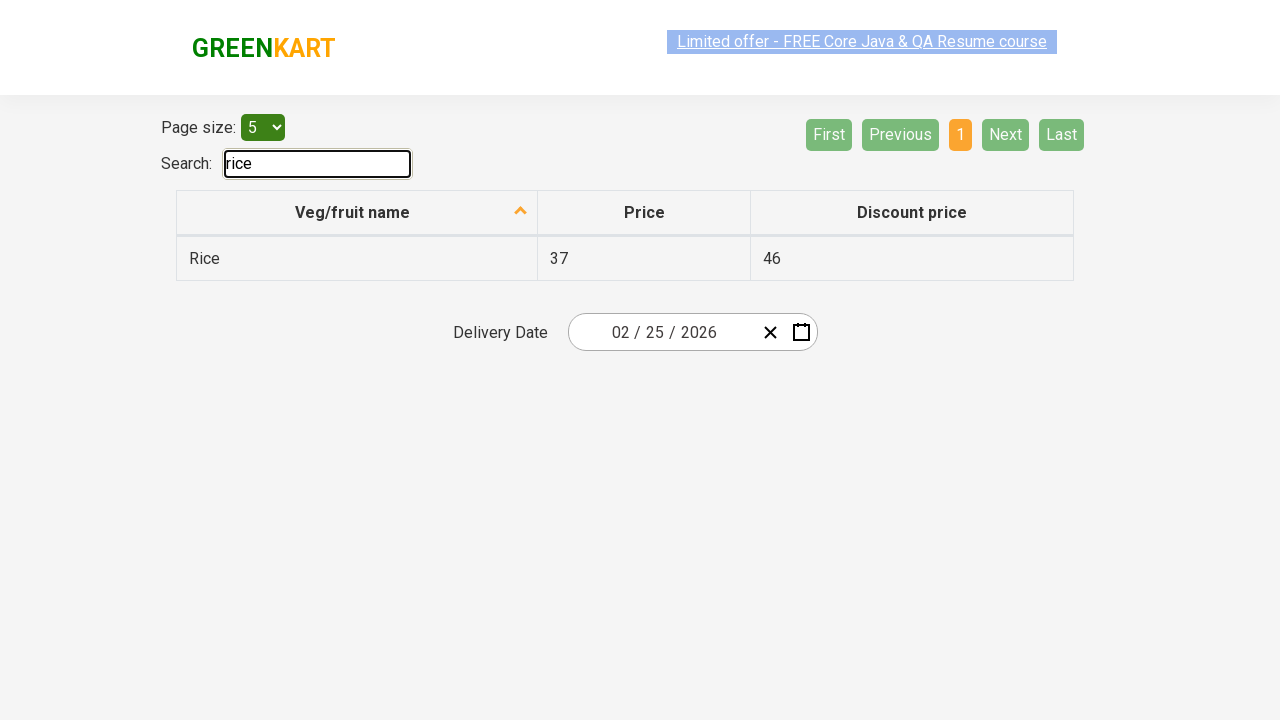

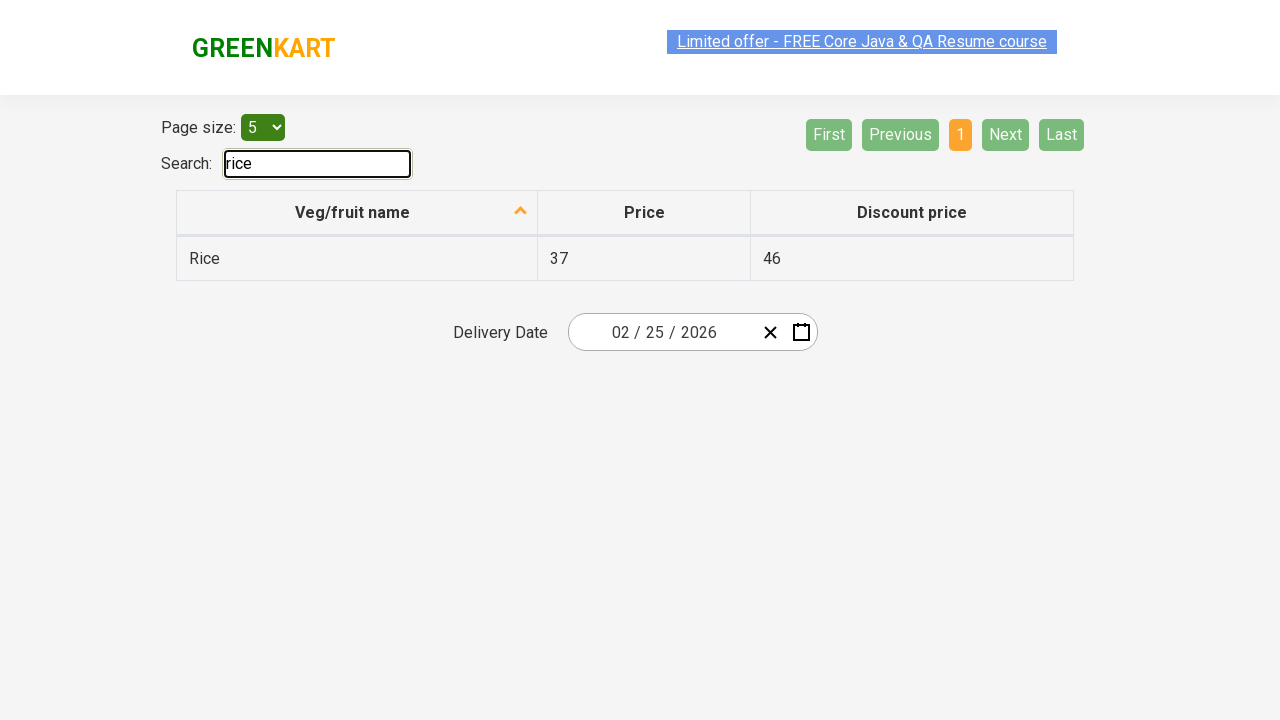